Tests various mouse action chains on interactive box elements including right-click, double-click, and shift-click operations

Starting URL: https://jumafernandez.github.io/soco-web_scraping/data/encuentro-03/html-actionchains.html

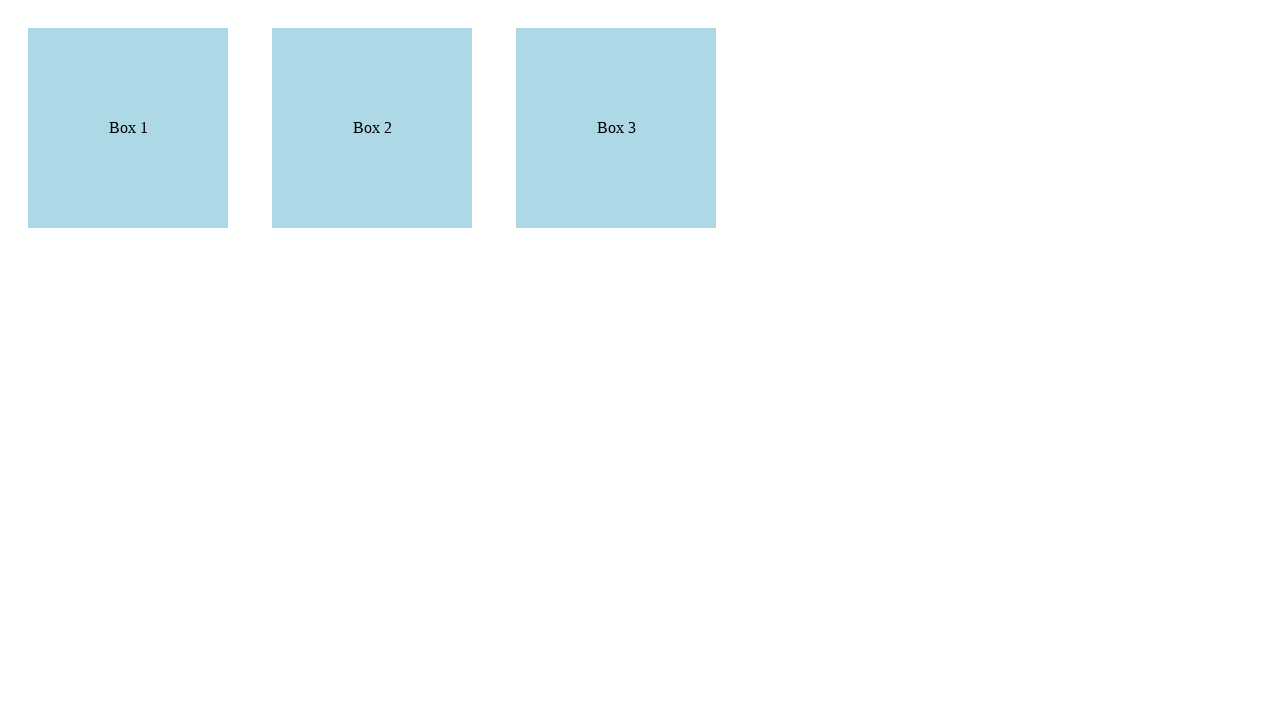

Navigated to actionchains demo page
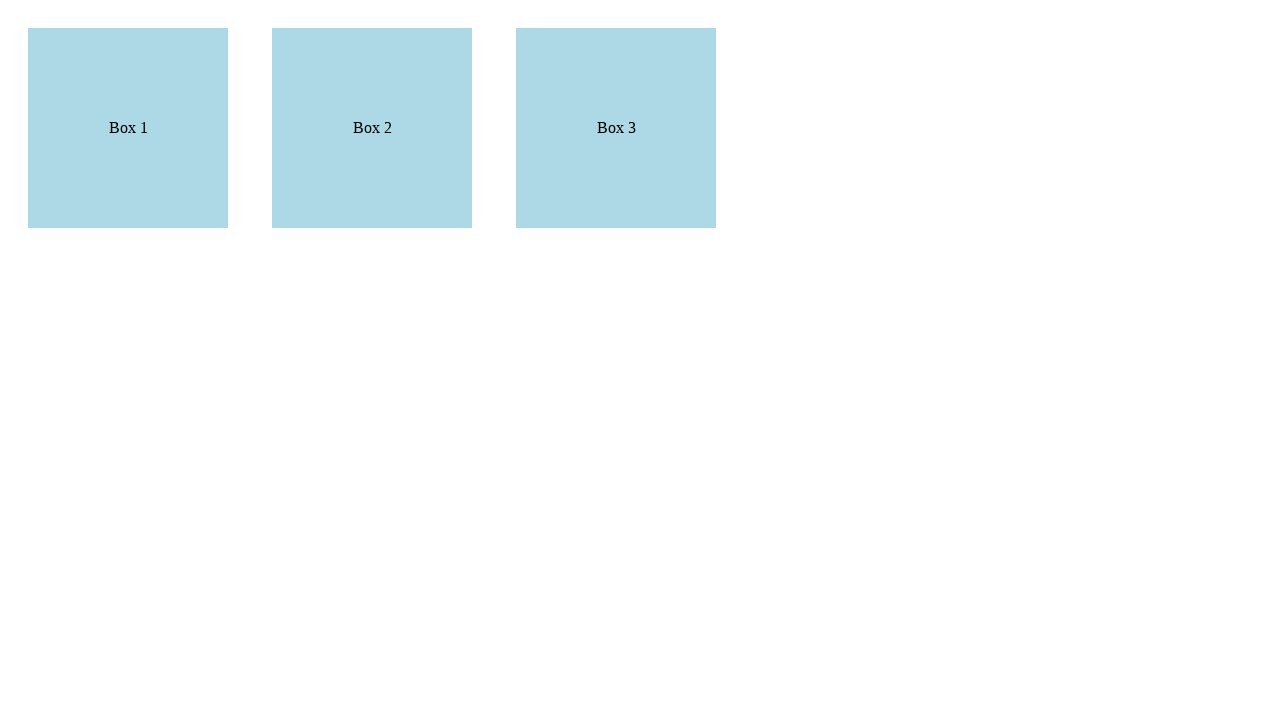

Box elements loaded and visible
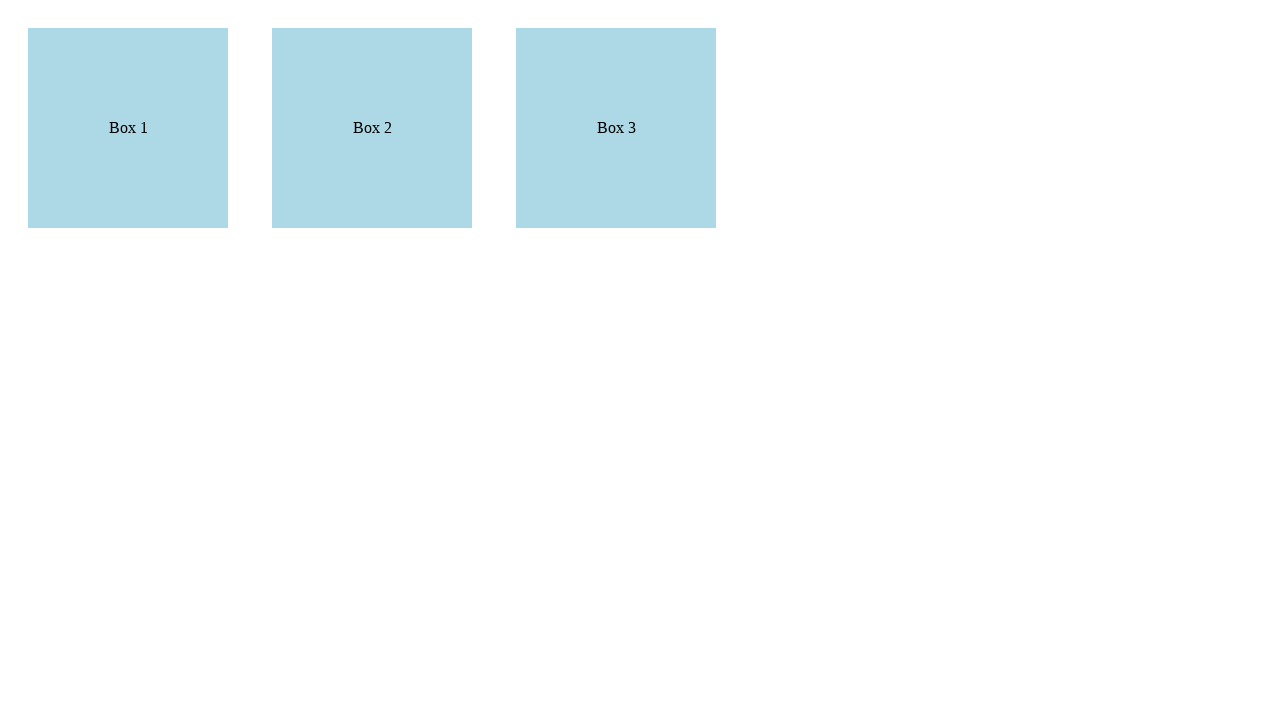

Right-clicked on Box 1 at (128, 128) on #box1
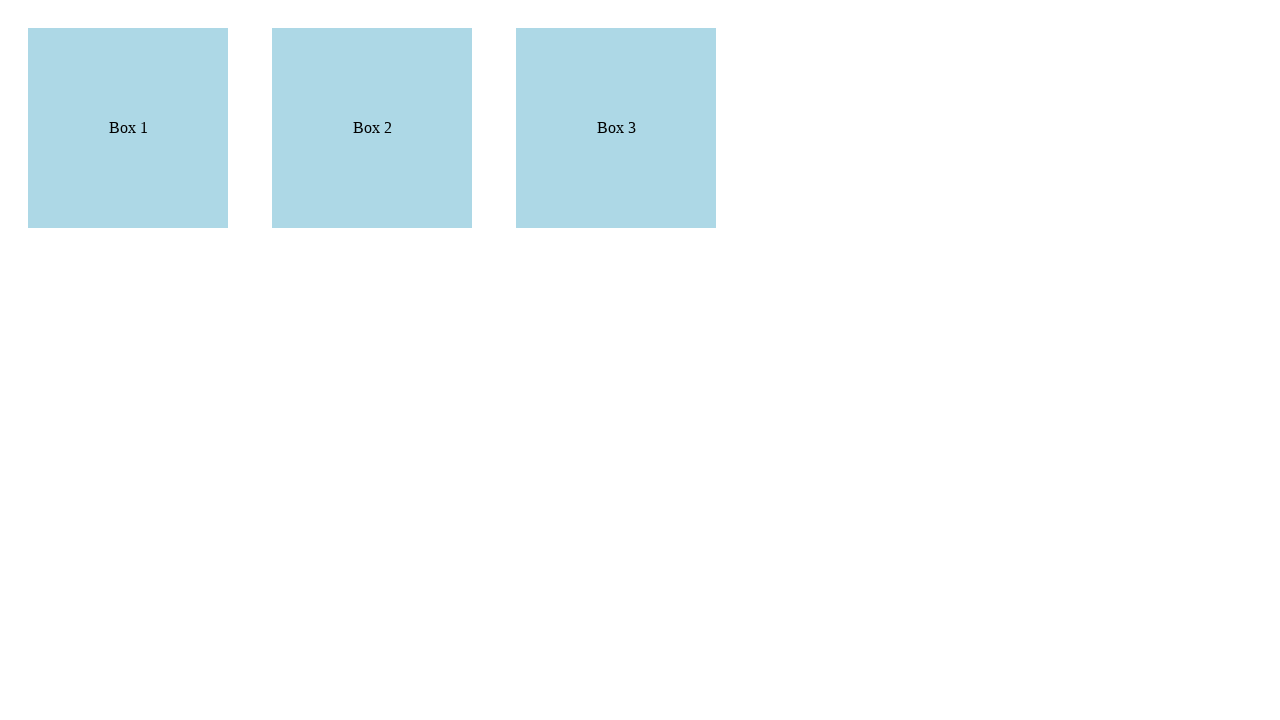

Double-clicked on Box 2 at (372, 128) on #box2
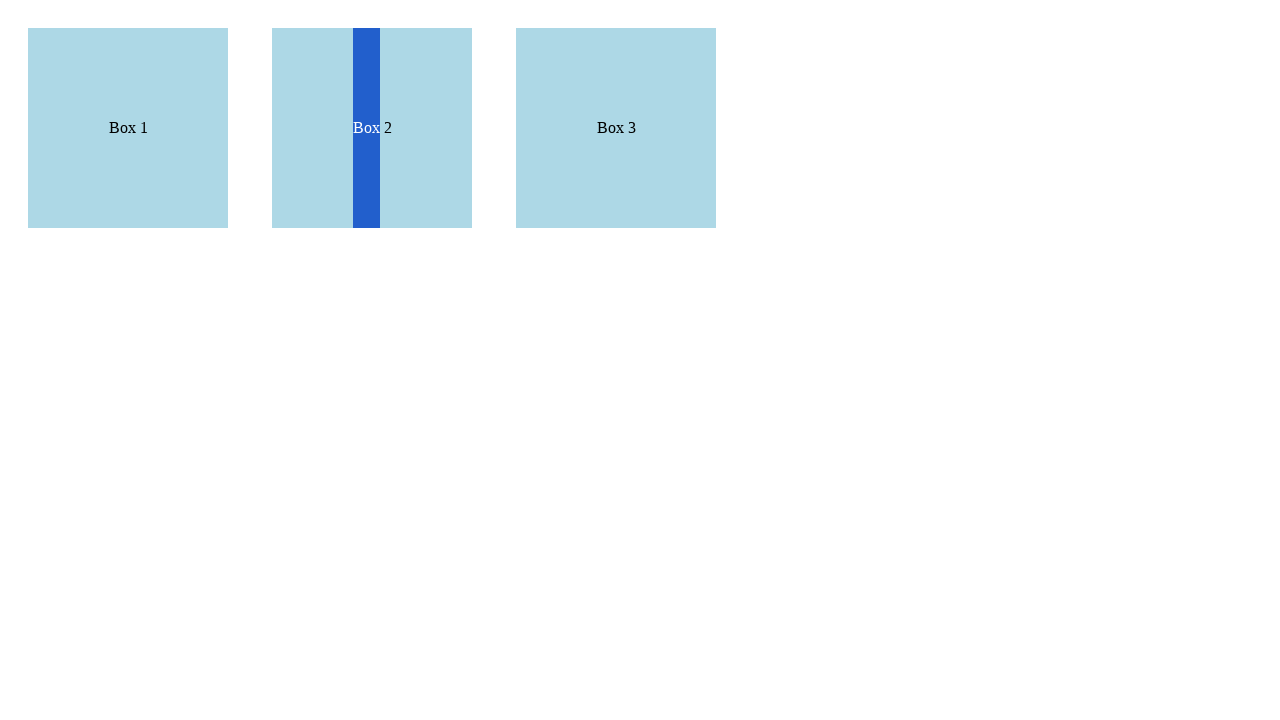

Shift+clicked on Box 3 at (616, 128) on #box3
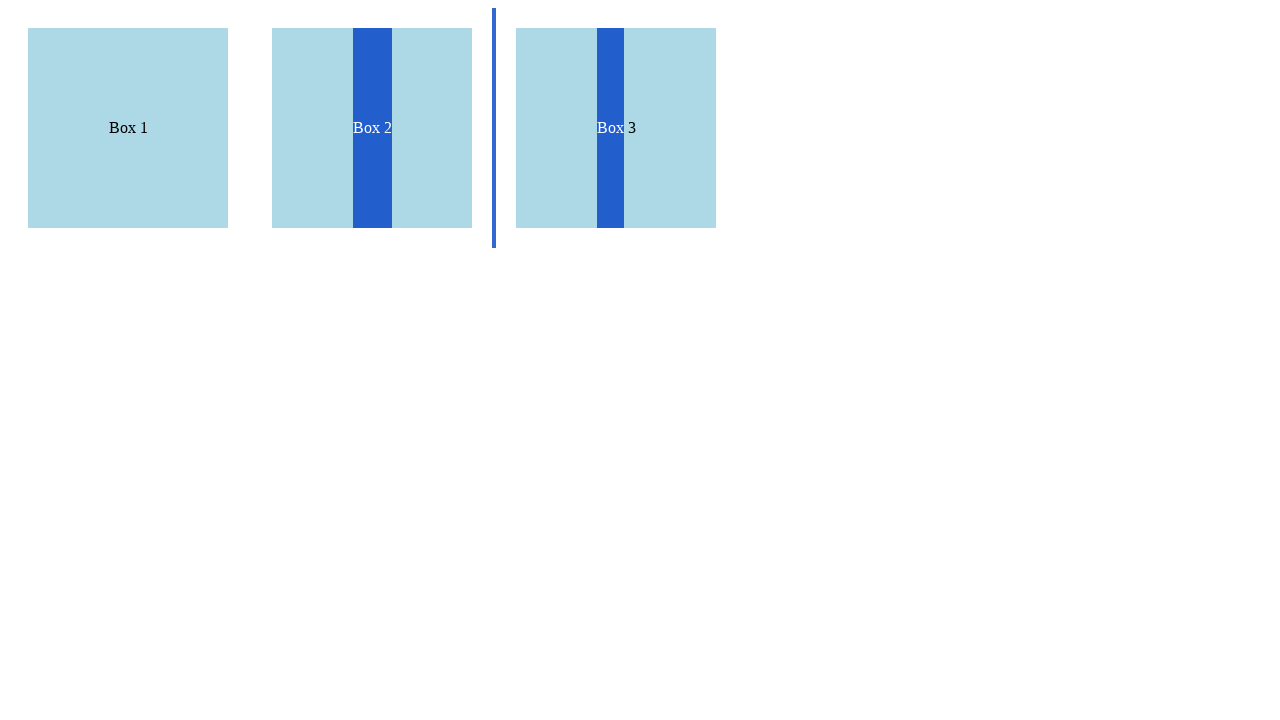

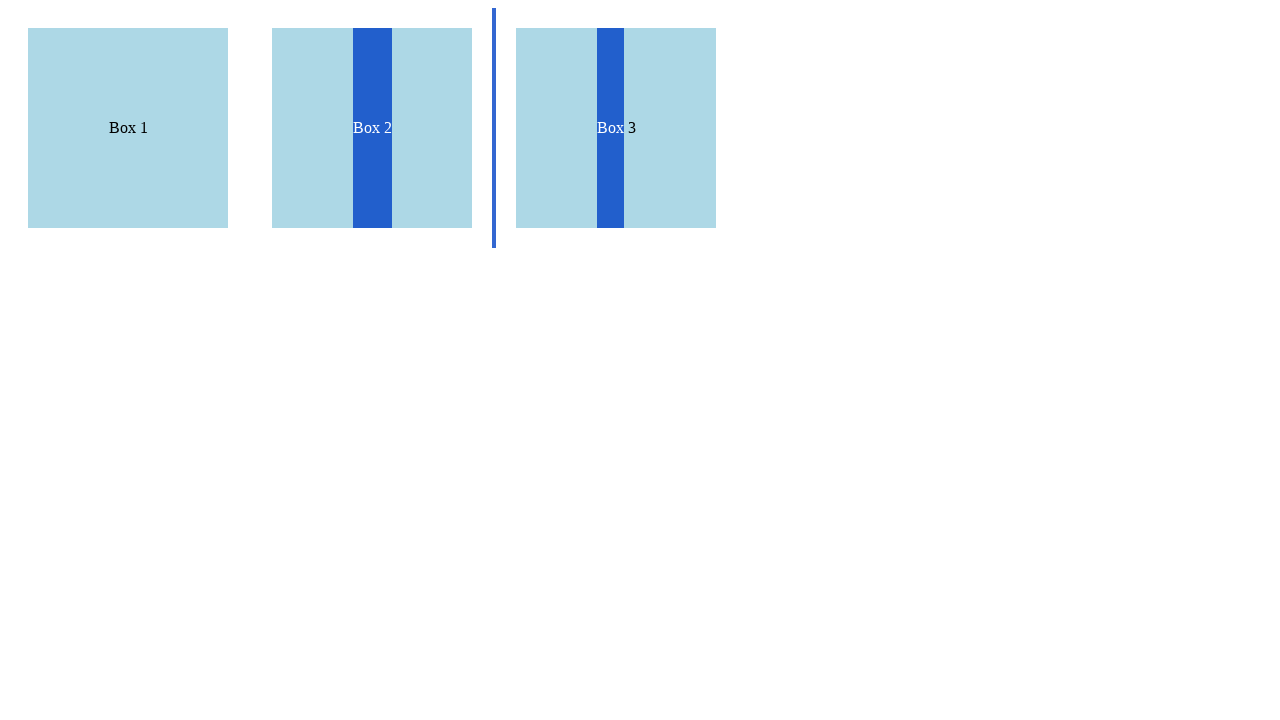